Tests searchable/editable dropdown by typing text to filter options and selecting matching items

Starting URL: https://react.semantic-ui.com/maximize/dropdown-example-search-selection/

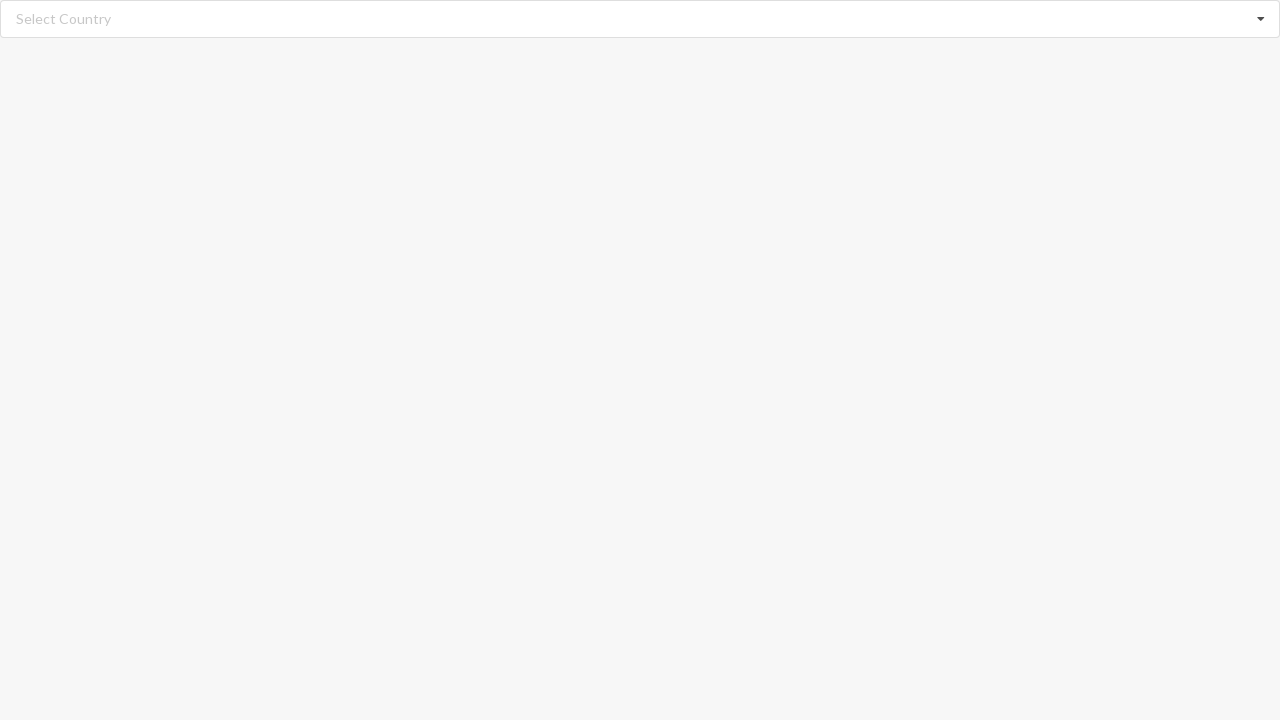

Typed 'Albania' in the search field on input.search
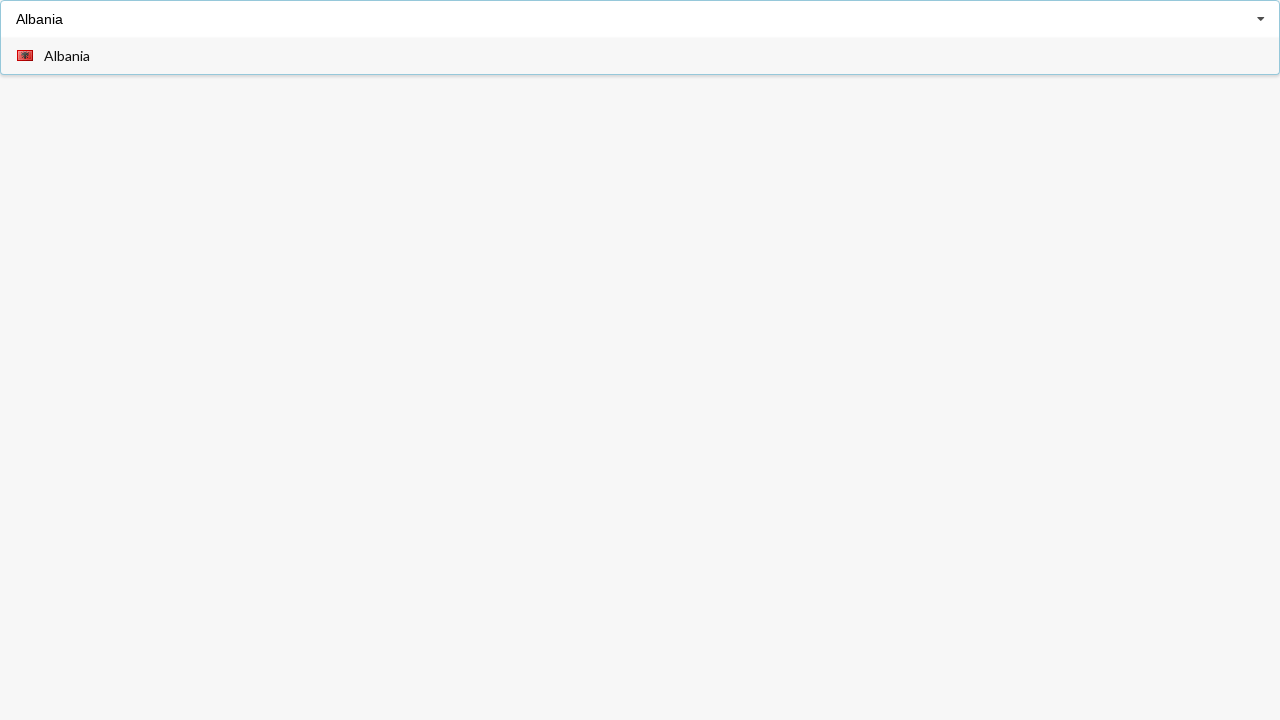

Dropdown menu appeared with search results
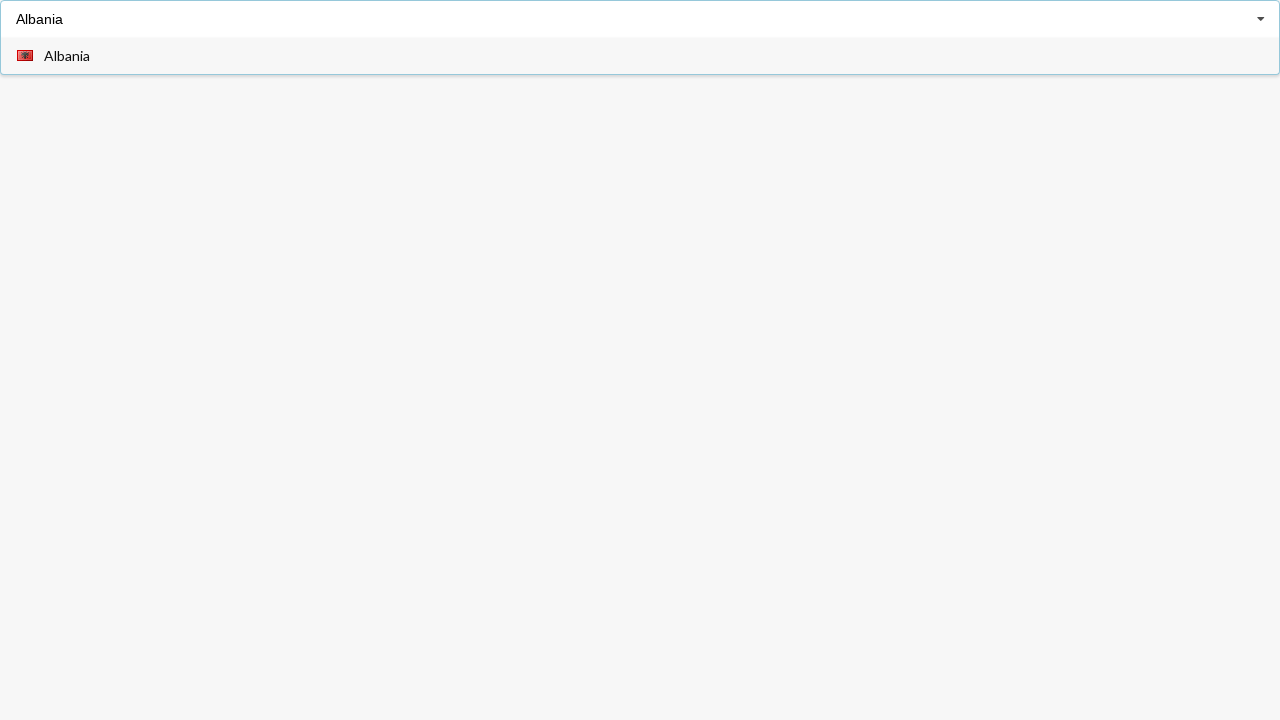

Selected 'Albania' from dropdown options at (67, 56) on div.menu>div>span:has-text('Albania')
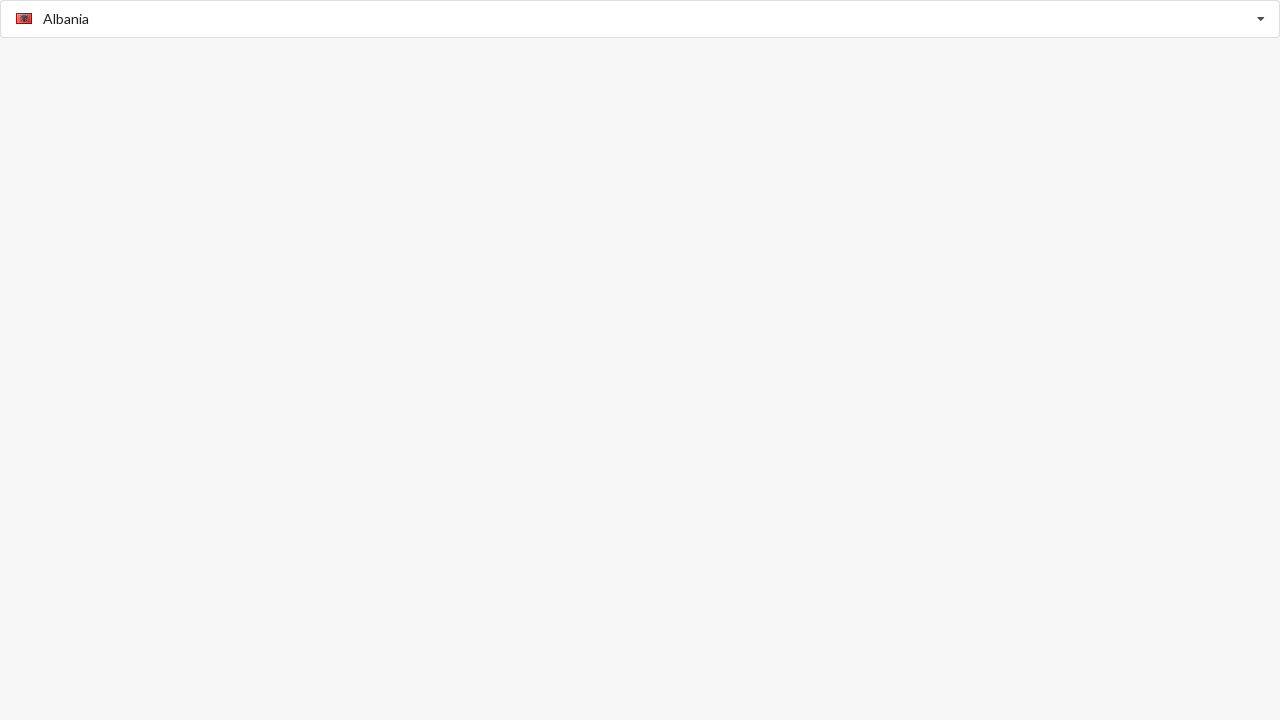

Assertion passed: 'Albania' is displayed as selected value
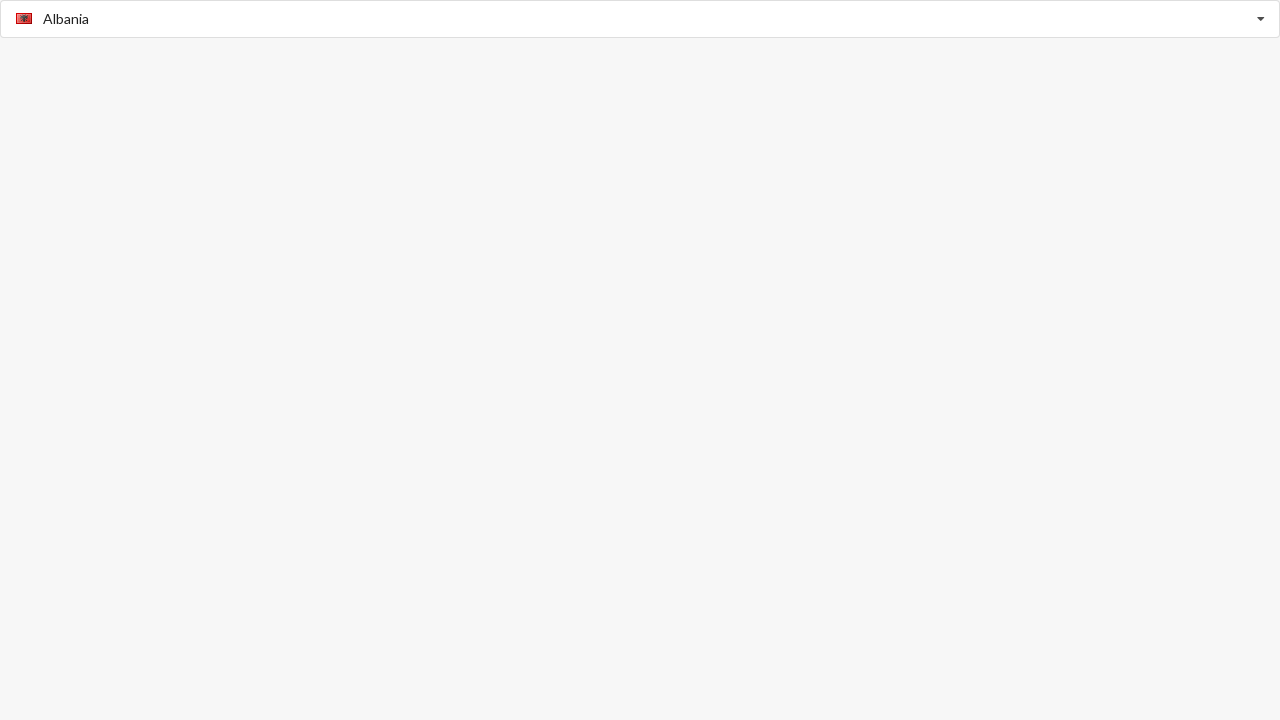

Clicked on the search field to focus at (641, 19) on input.search
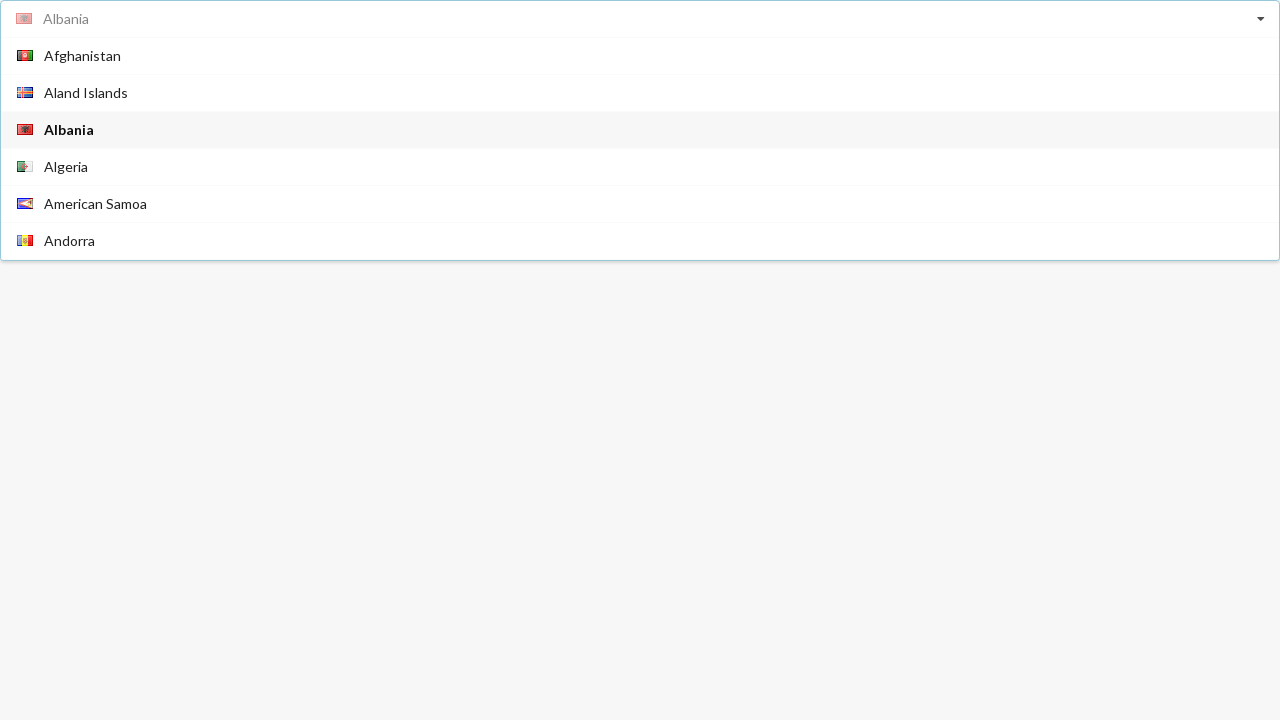

Cleared the search field on input.search
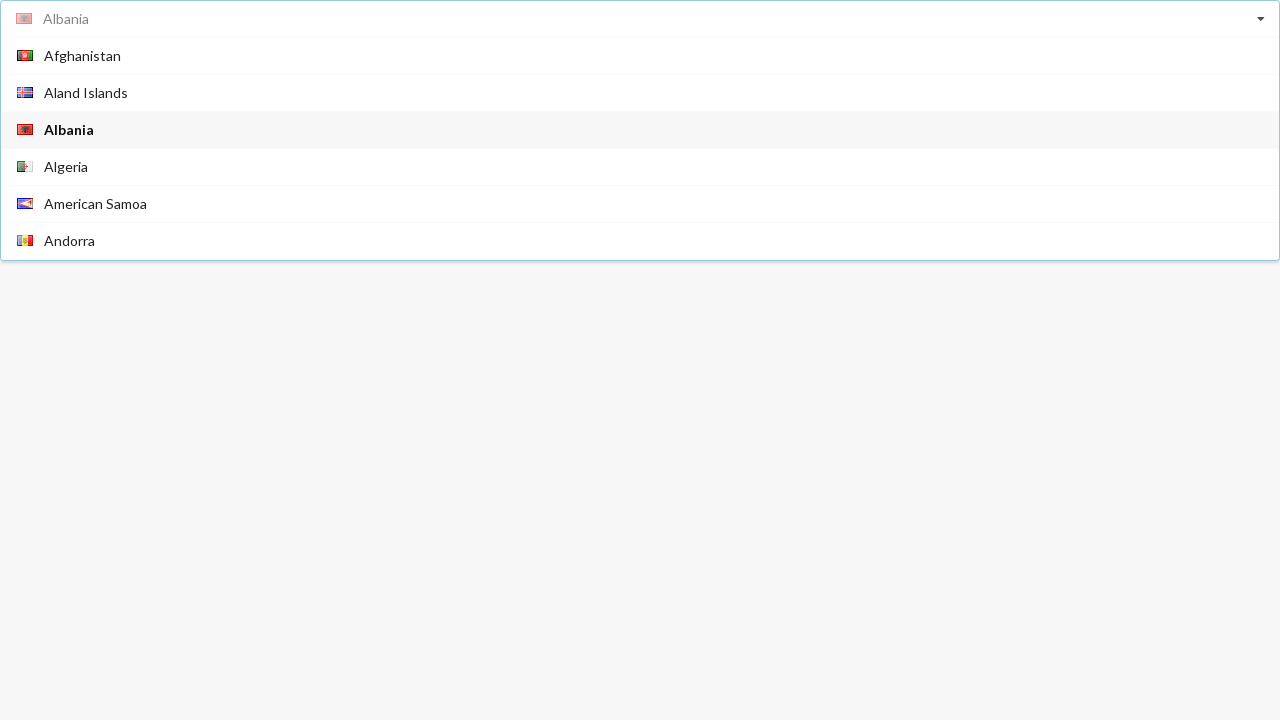

Typed 'Algeria' in the search field on input.search
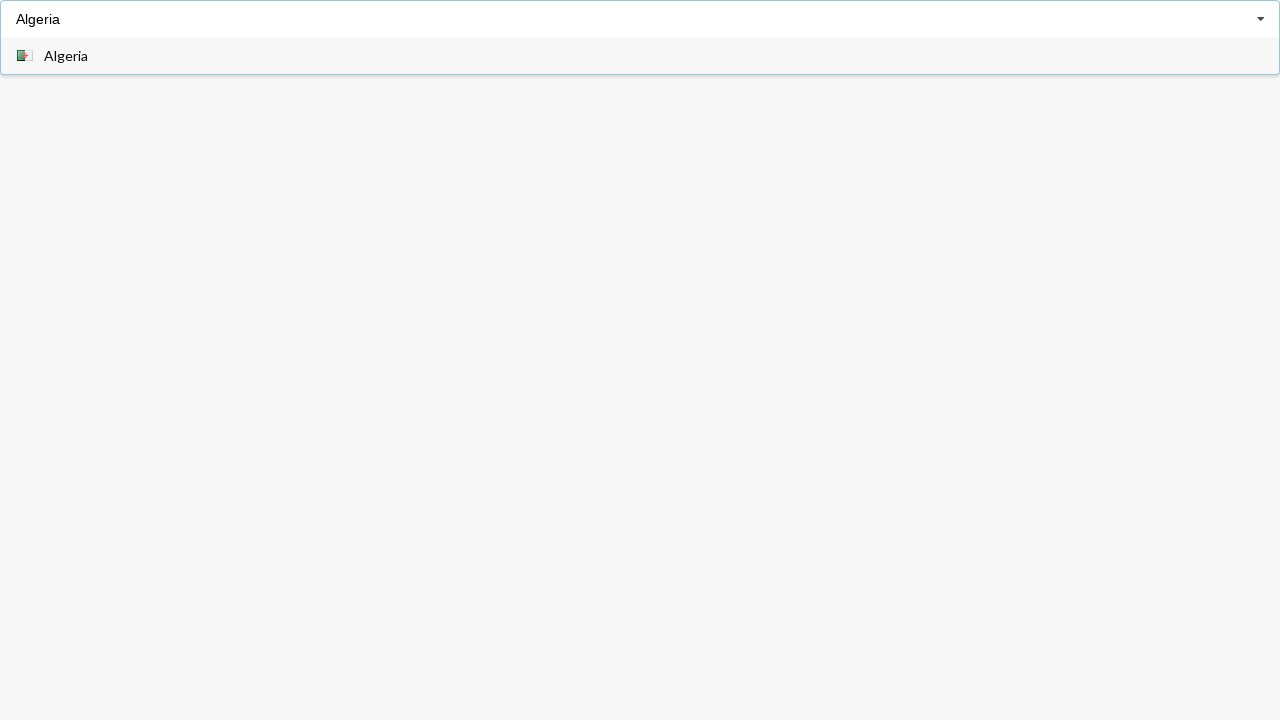

Dropdown menu appeared with filtered results for 'Algeria'
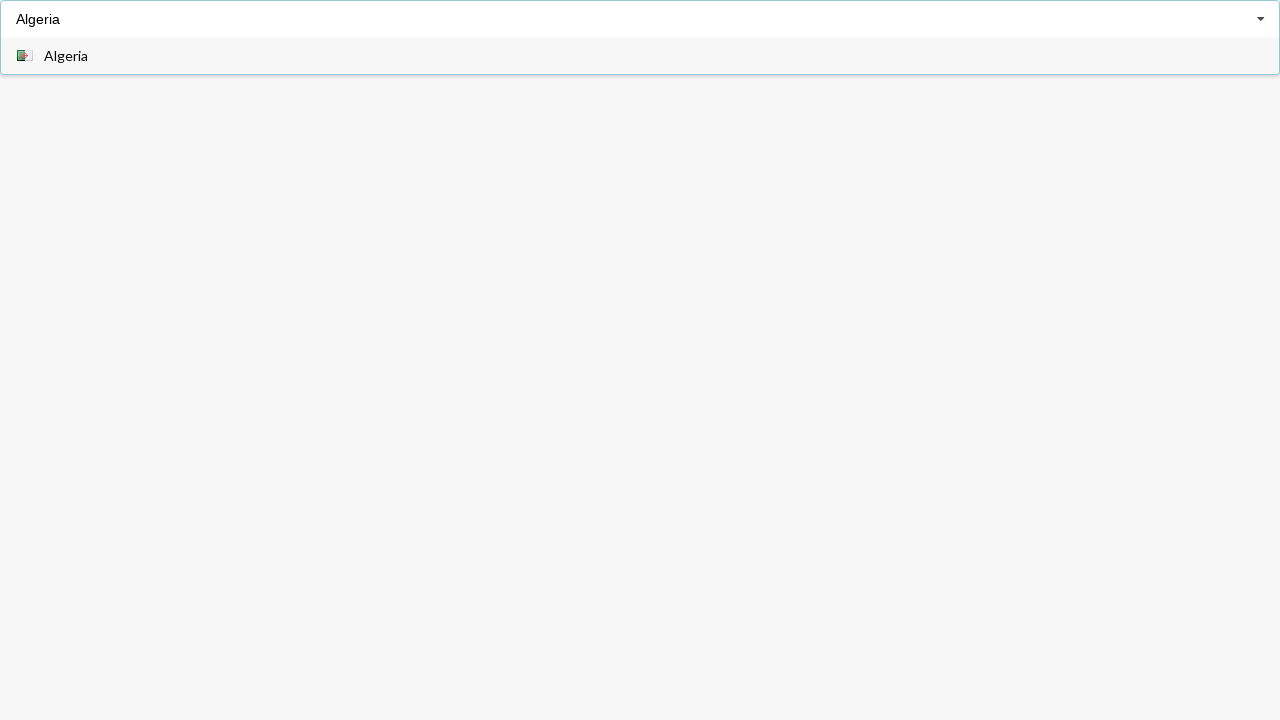

Selected 'Algeria' from dropdown options at (66, 56) on div.menu>div>span:has-text('Algeria')
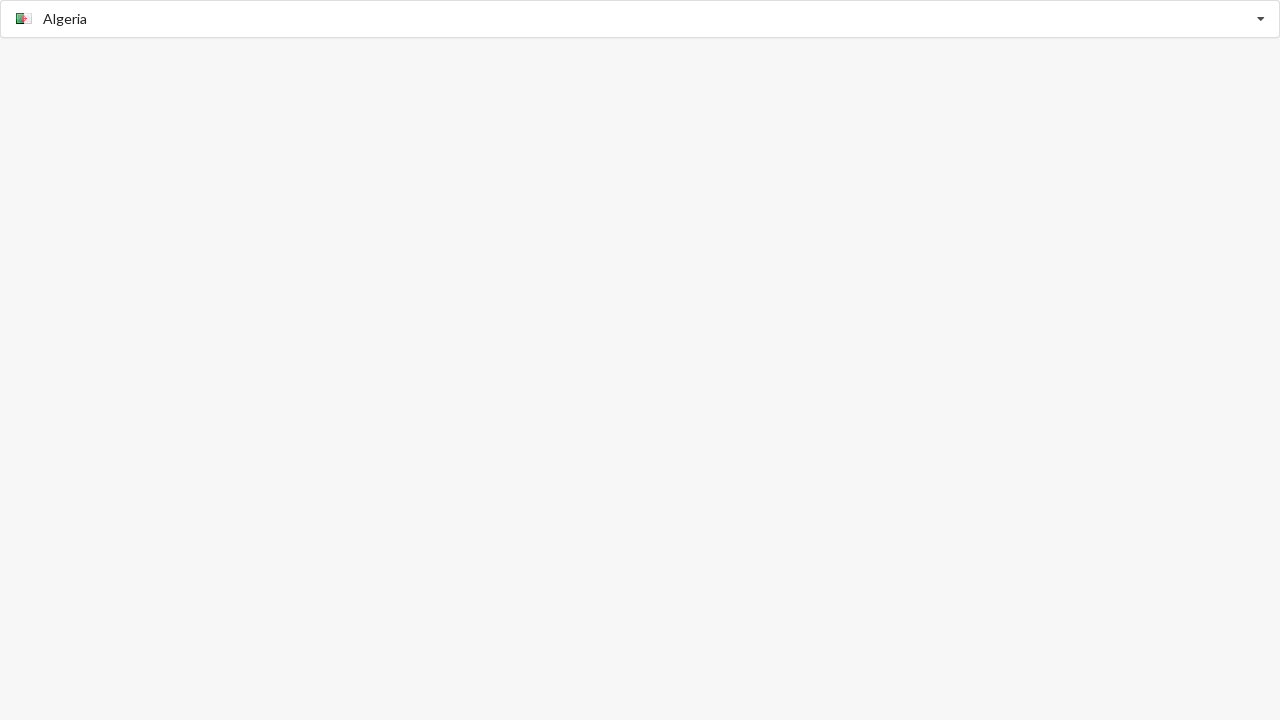

Assertion passed: 'Algeria' is displayed as selected value
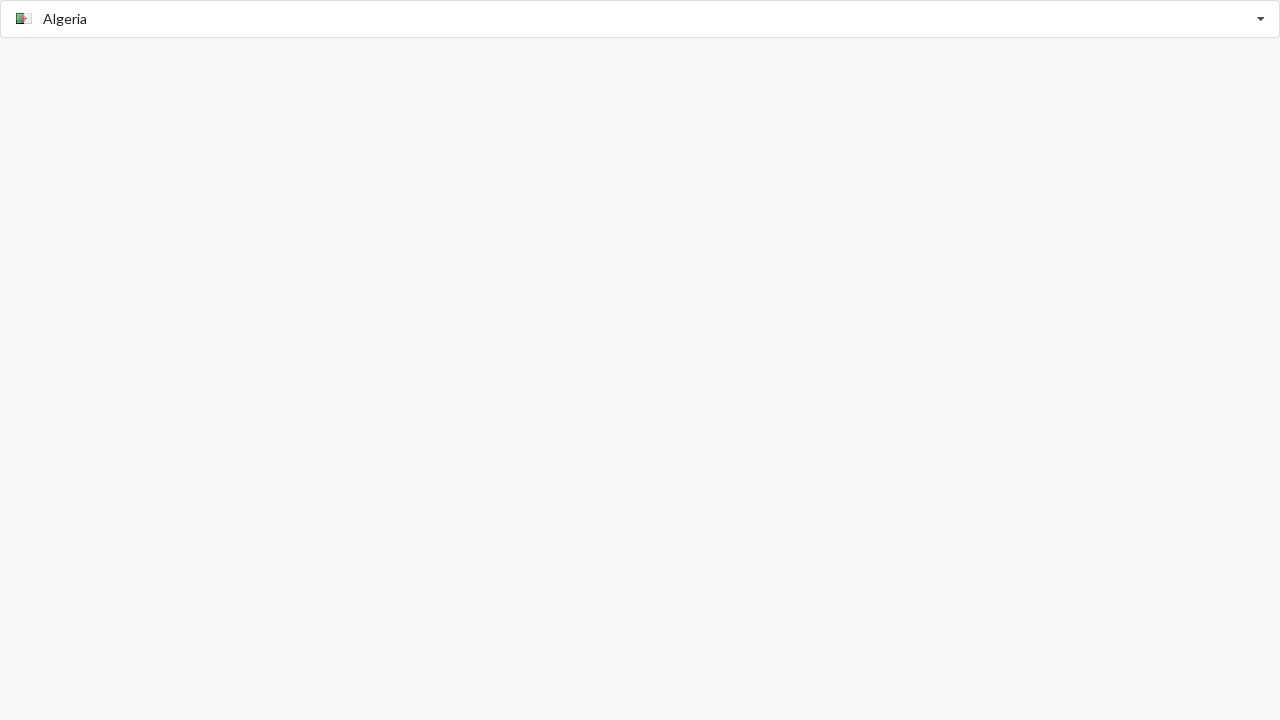

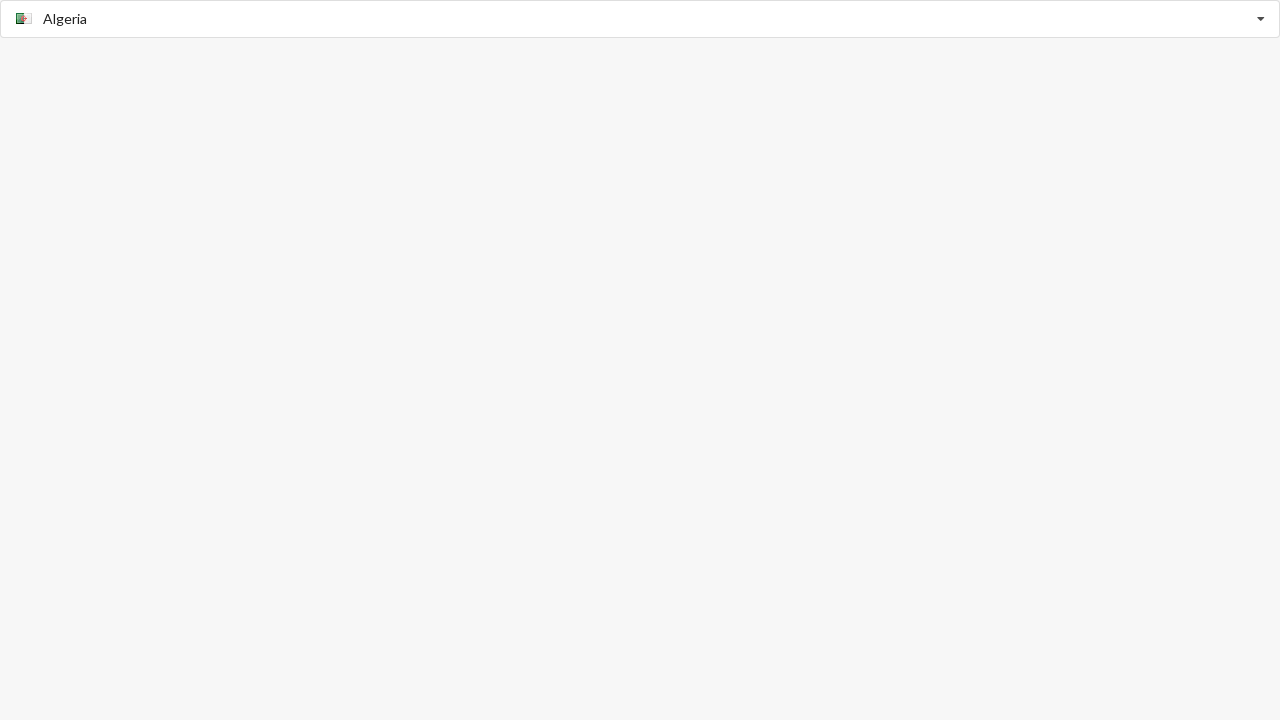